Tests a registration form by filling in first name, last name, email, phone, and address fields, then submitting the form.

Starting URL: http://suninjuly.github.io/registration1.html

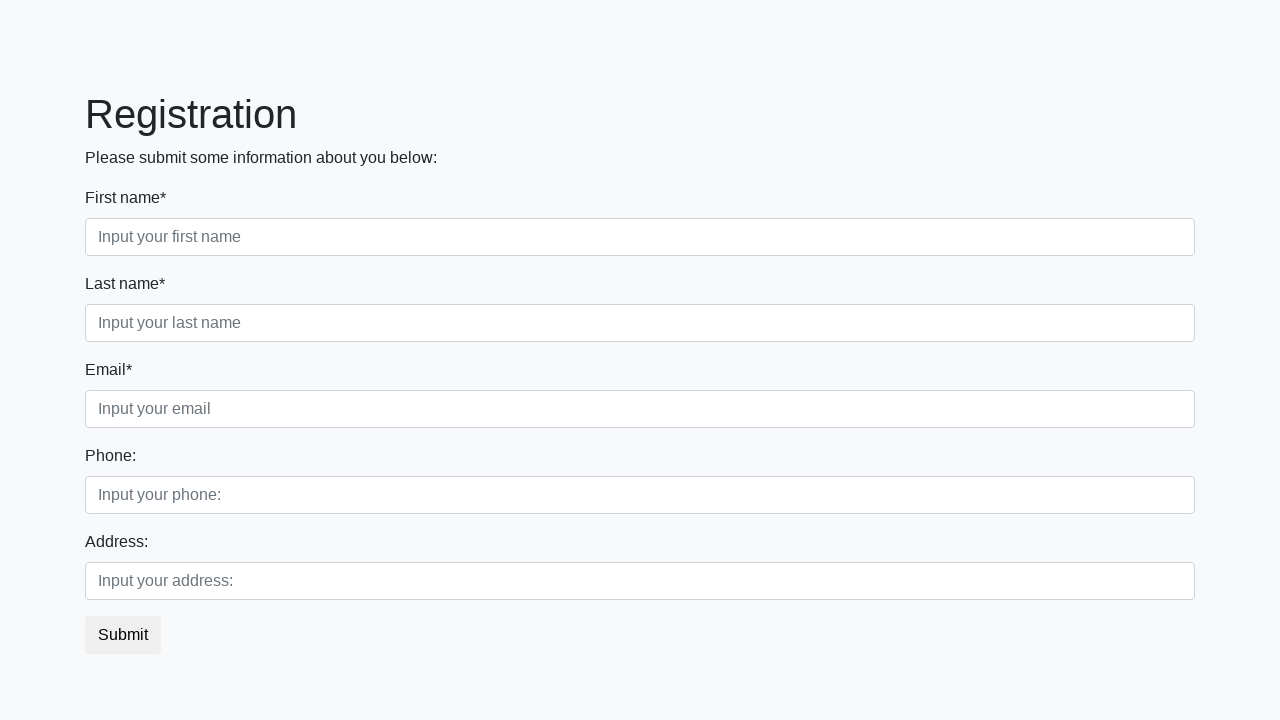

Filled first name field with 'Ivan' on [placeholder='Input your first name']
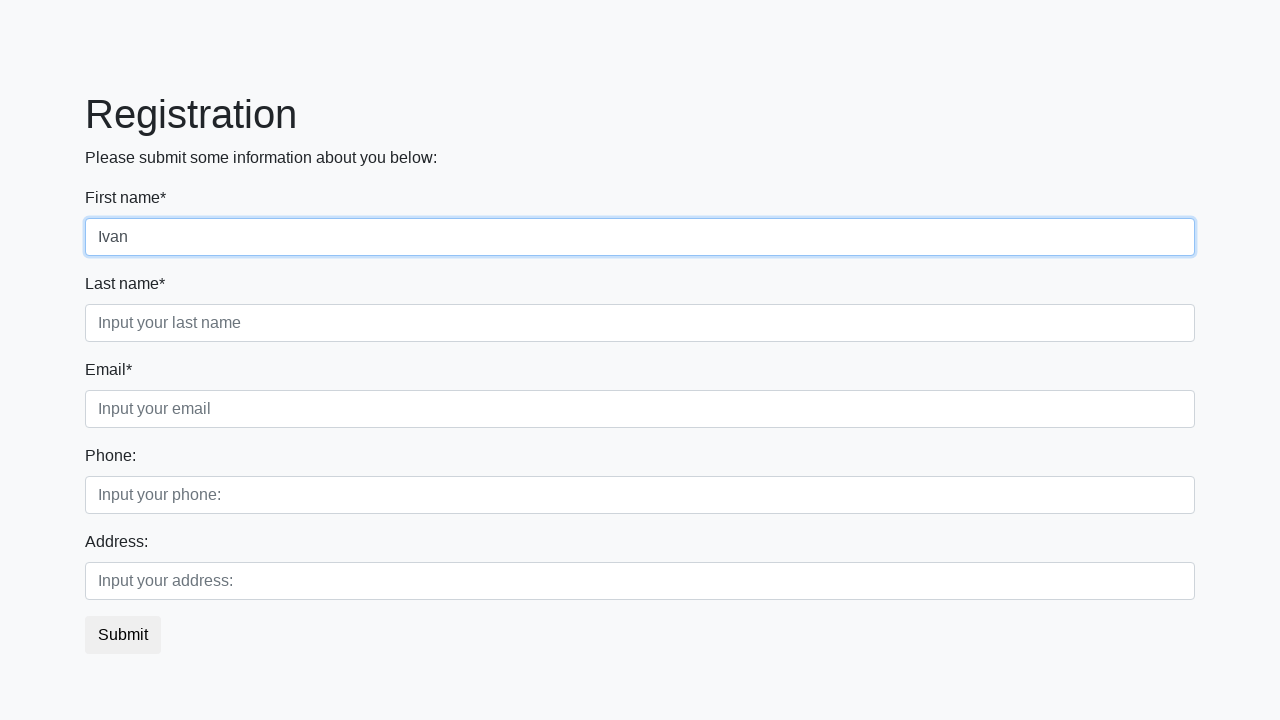

Filled last name field with 'Petrov' on [placeholder='Input your last name']
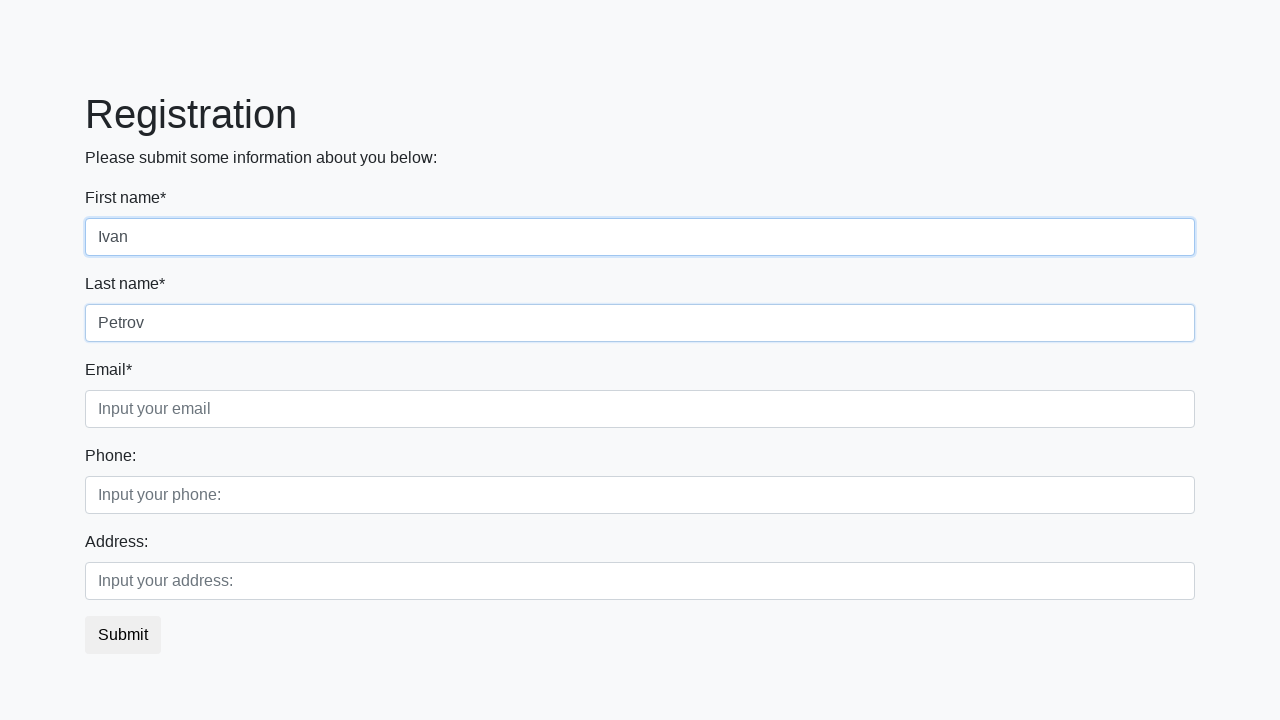

Filled email field with 'Smolensk' on [placeholder='Input your email']
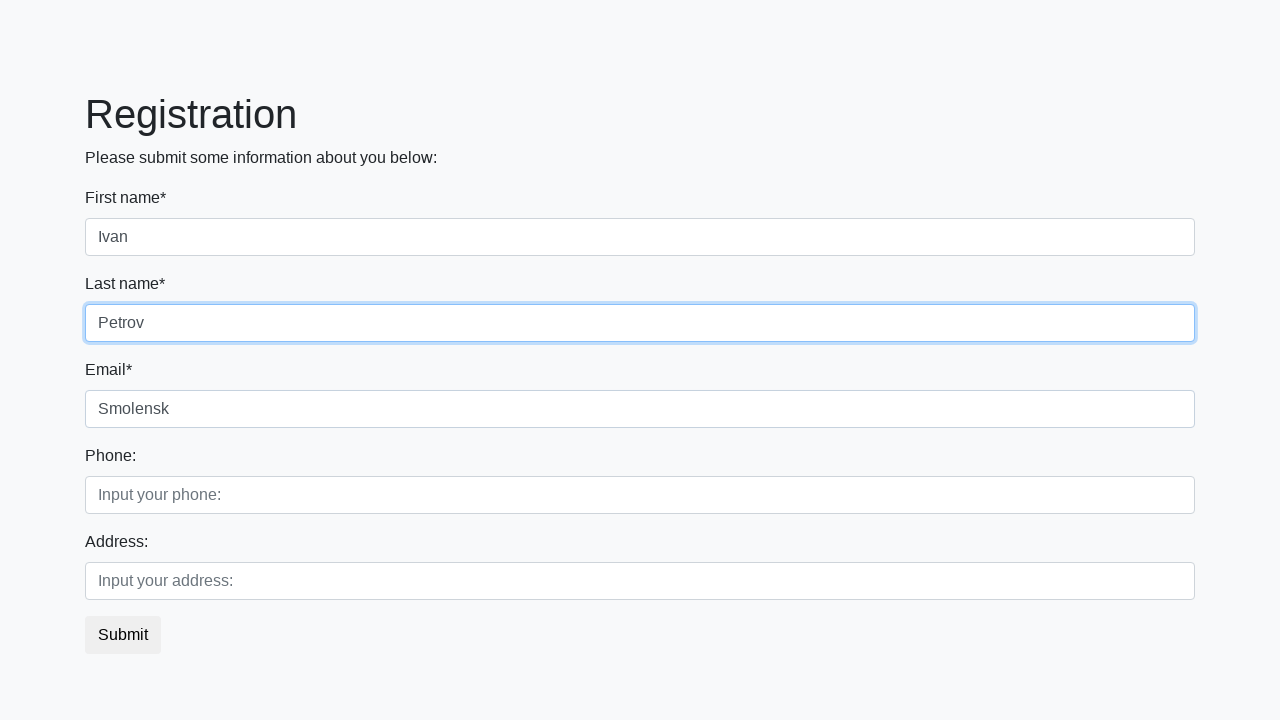

Filled phone field with 'Russia' on [placeholder='Input your phone:']
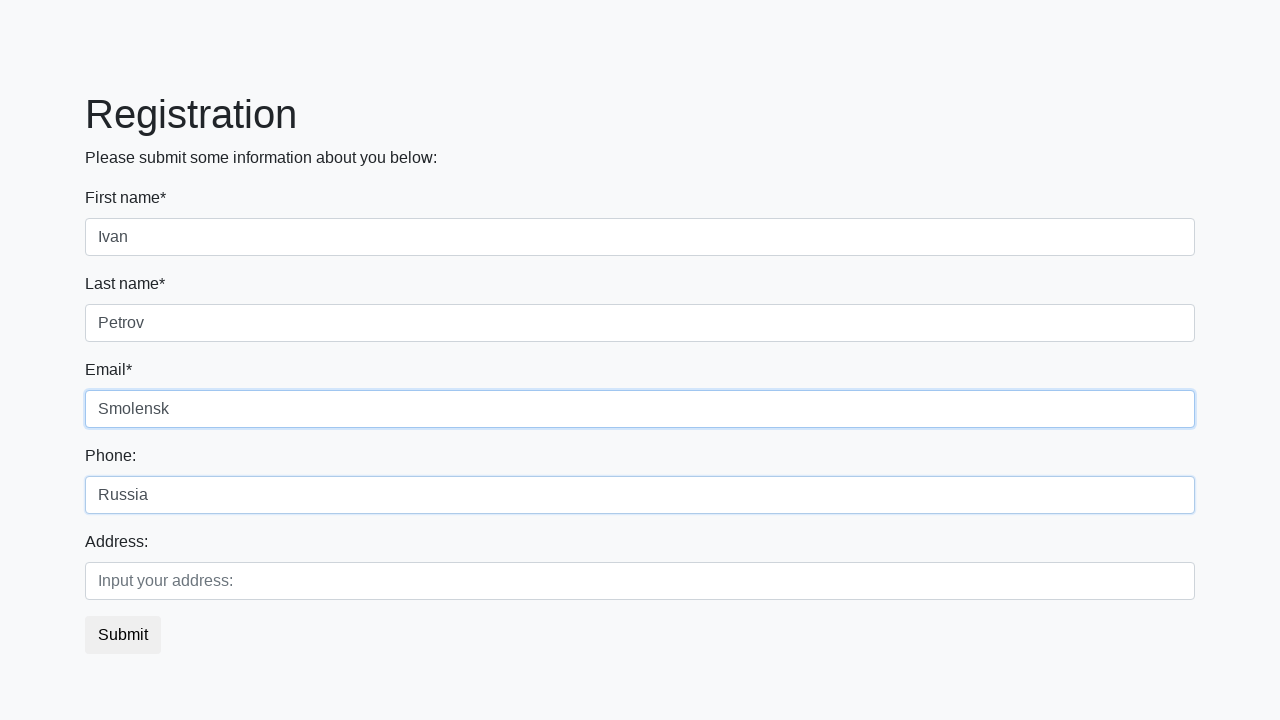

Filled address field with 'alex@mail.ru' on [placeholder='Input your address:']
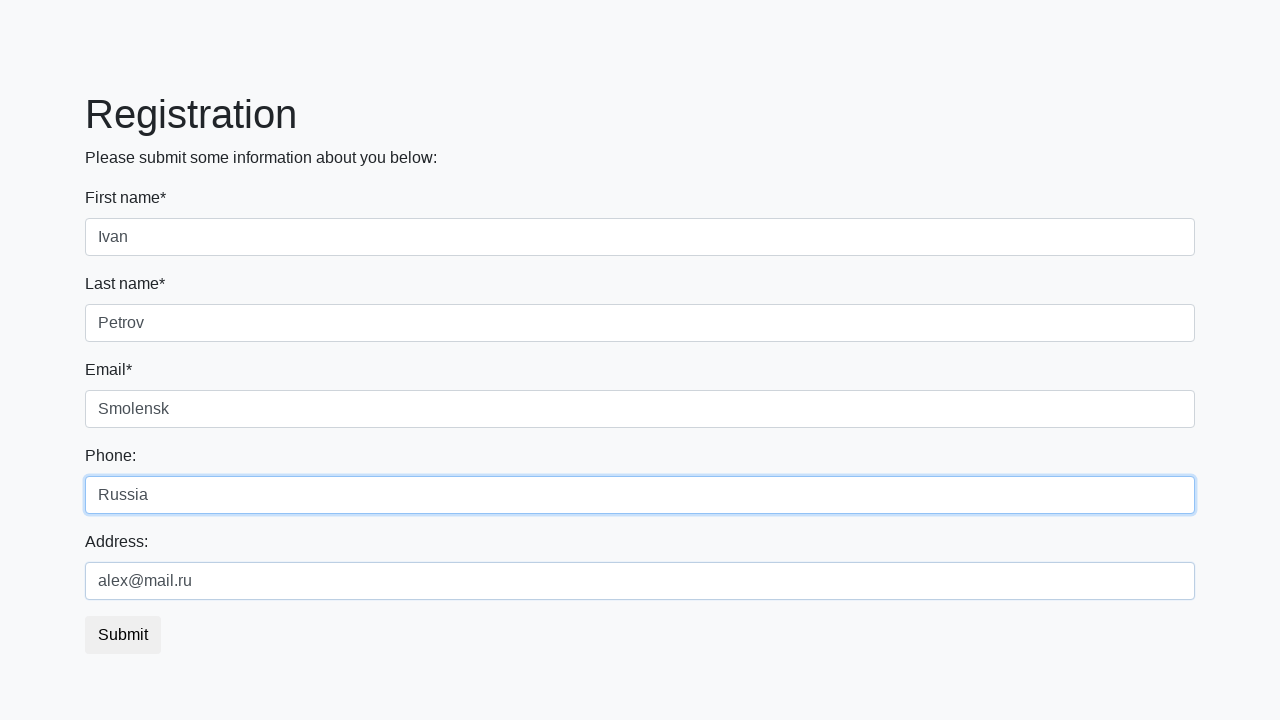

Clicked submit button to submit registration form at (123, 635) on button.btn
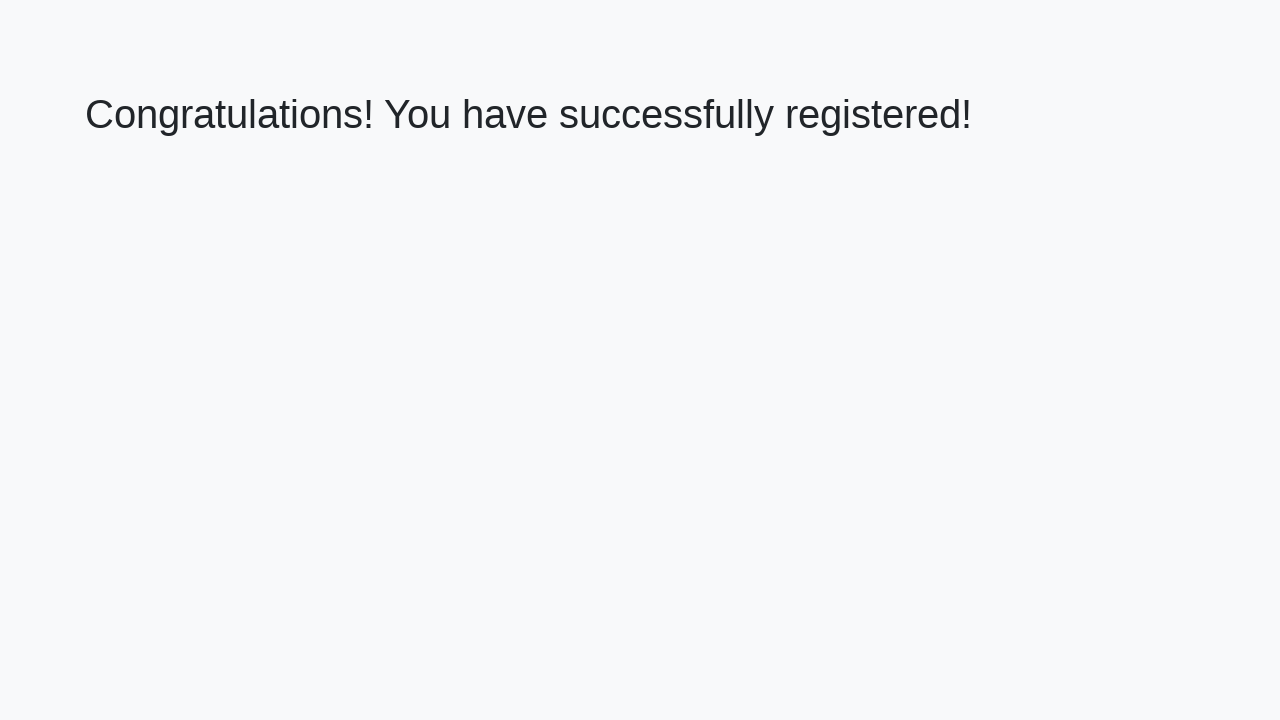

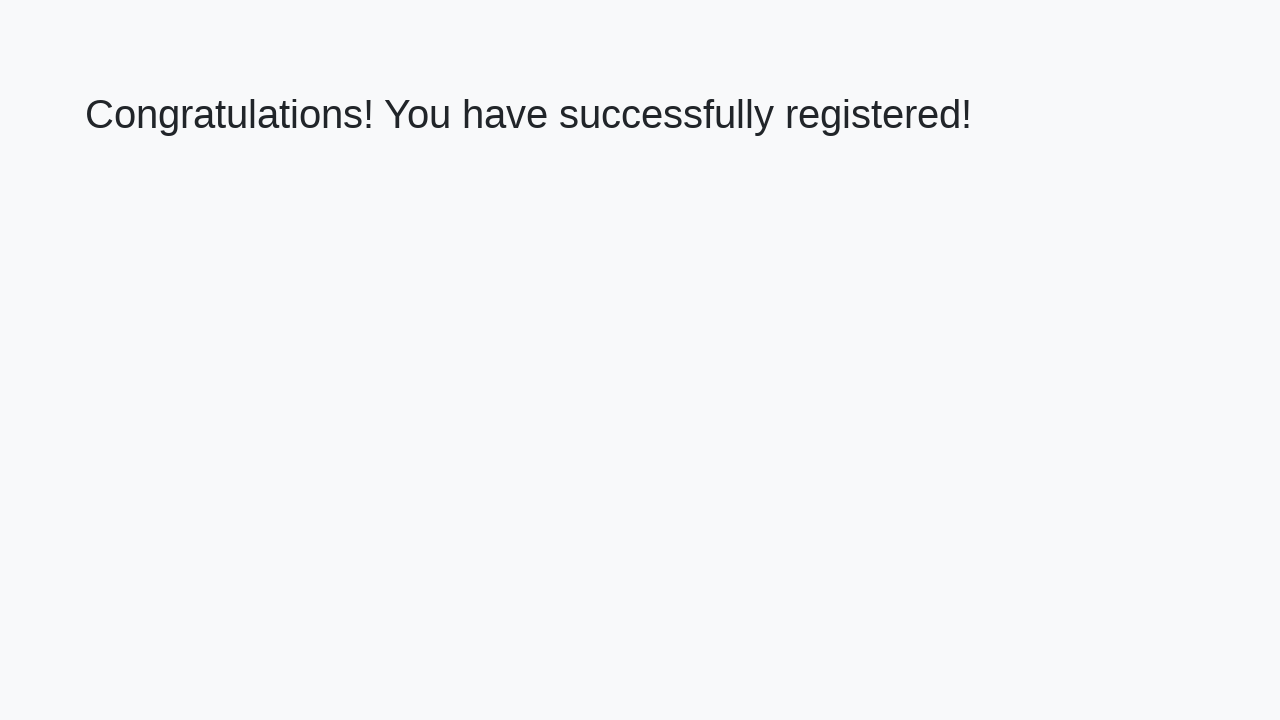